Navigates to COVID-19 India tracking website, scrolls to load content, and interacts with state-level data by clicking on a state row to expand city-level information

Starting URL: https://www.covid19india.org/

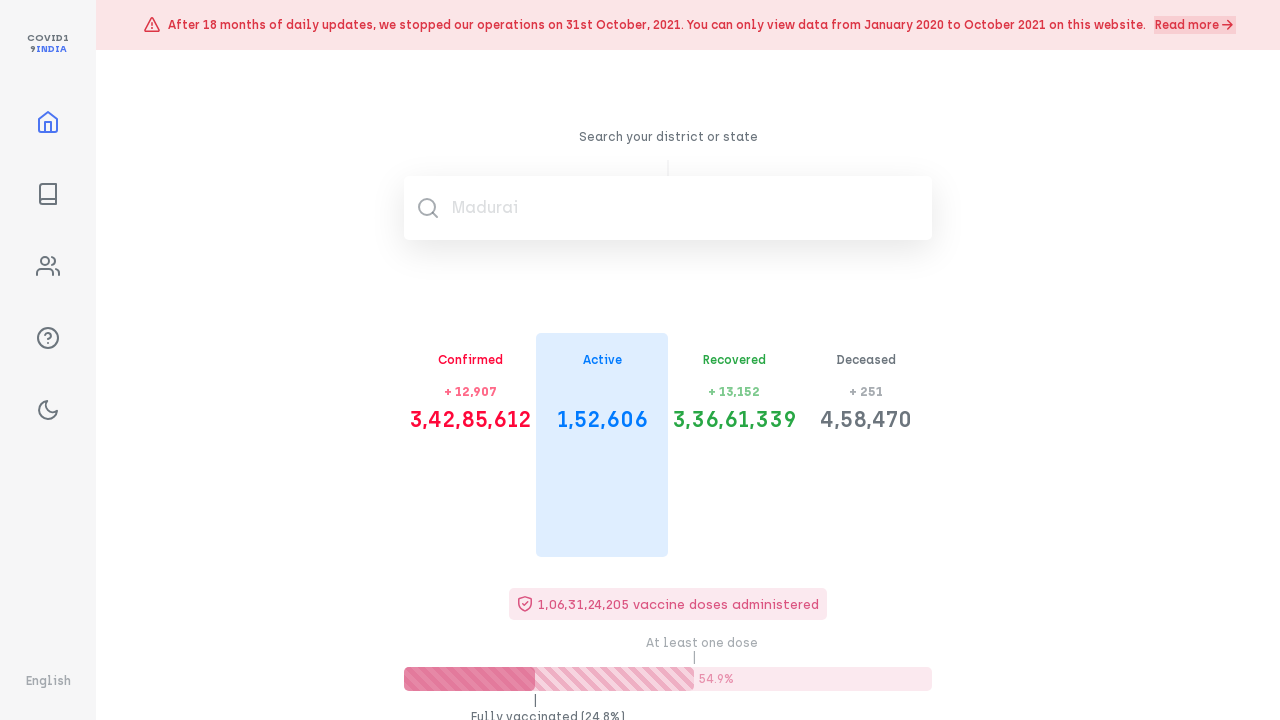

Waited 5 seconds for page to load
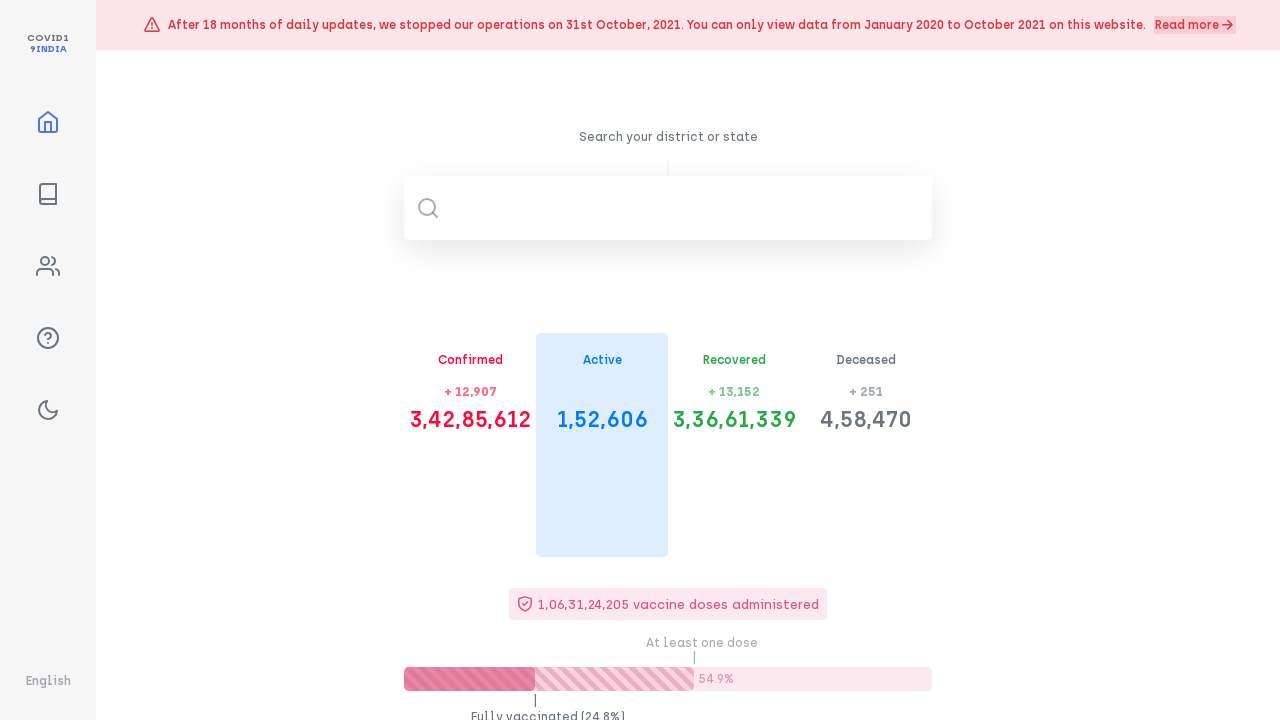

Scrolled to bottom of page to load all content
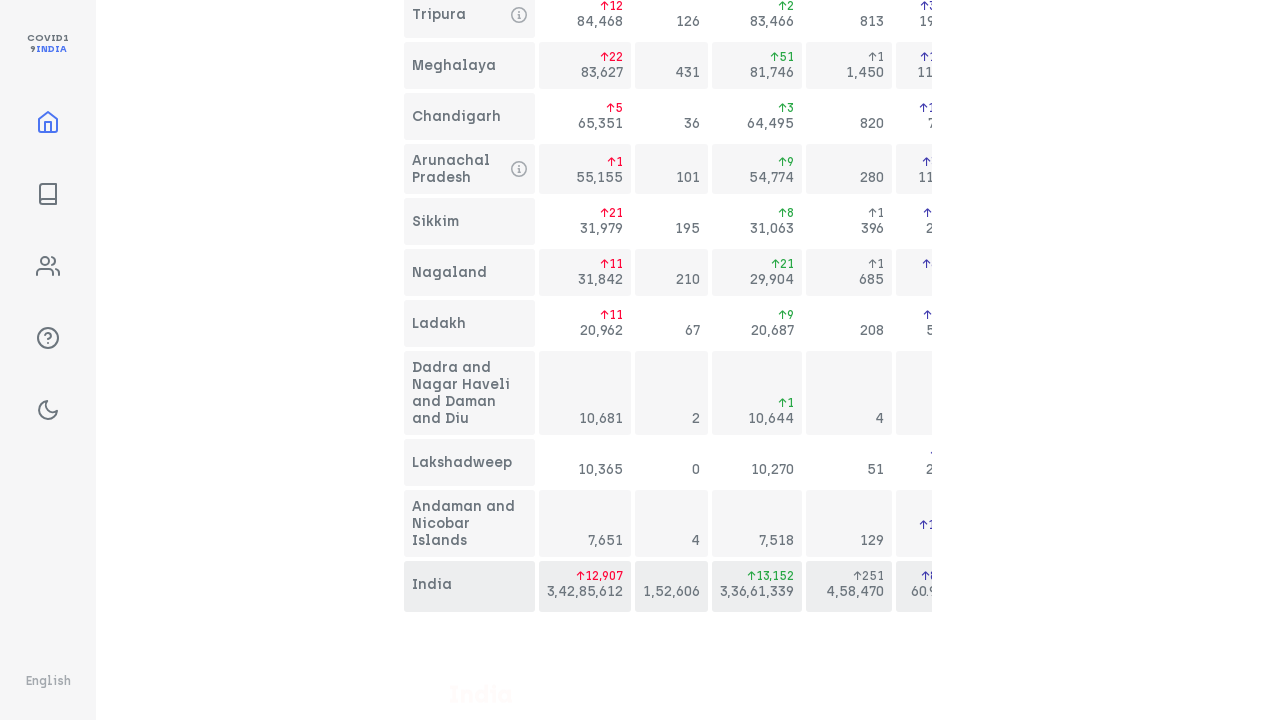

Clicked on Maharashtra state row to expand city-level data at (470, 361) on div.row:has-text('Maharashtra')
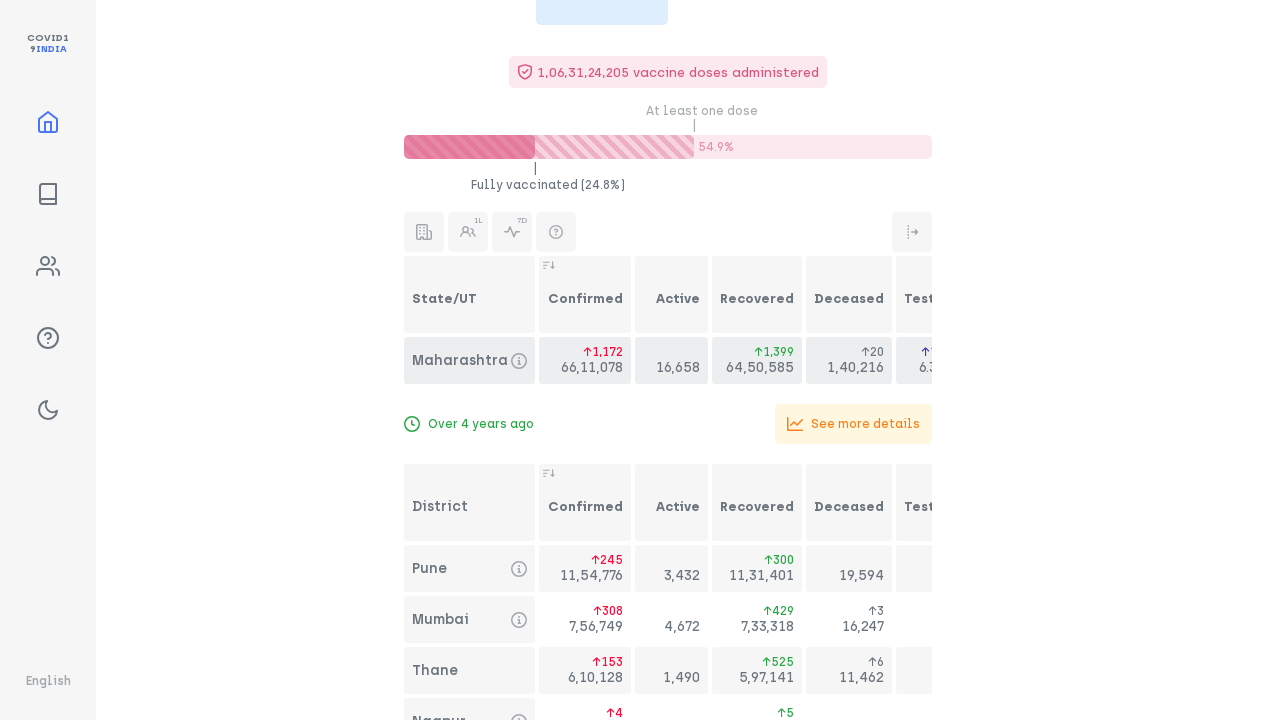

Waited 1 second for city data to load
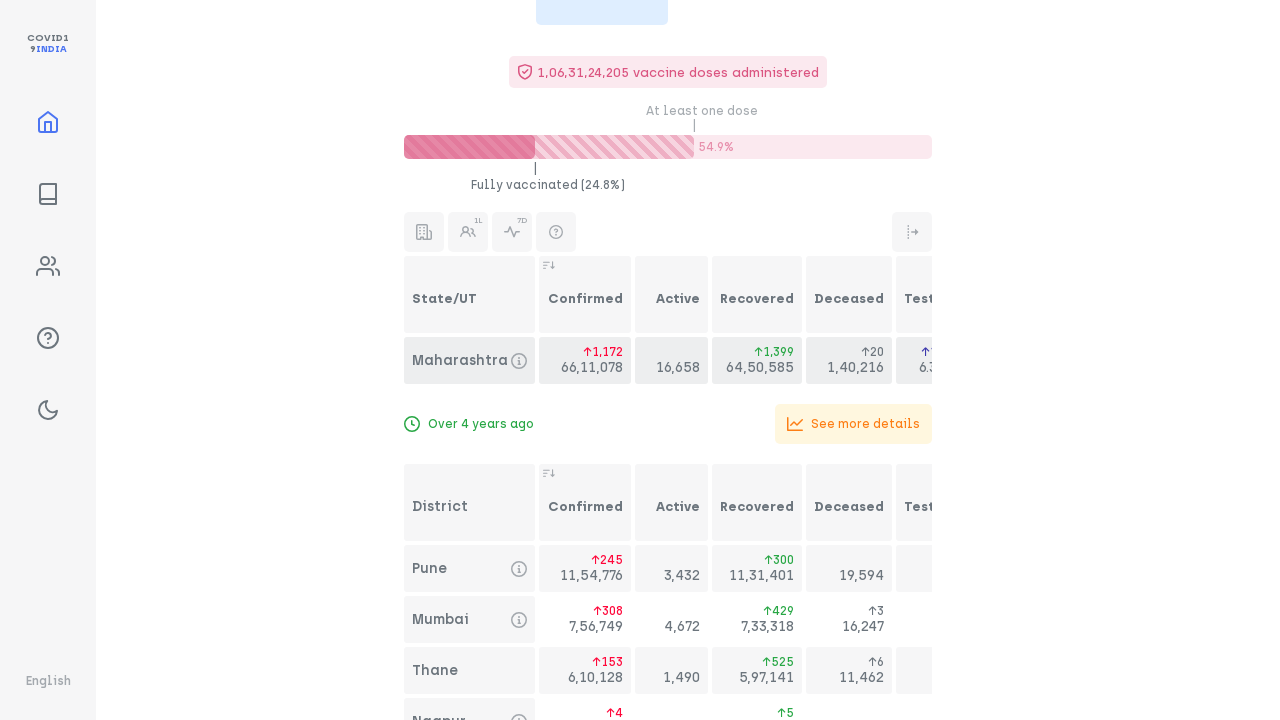

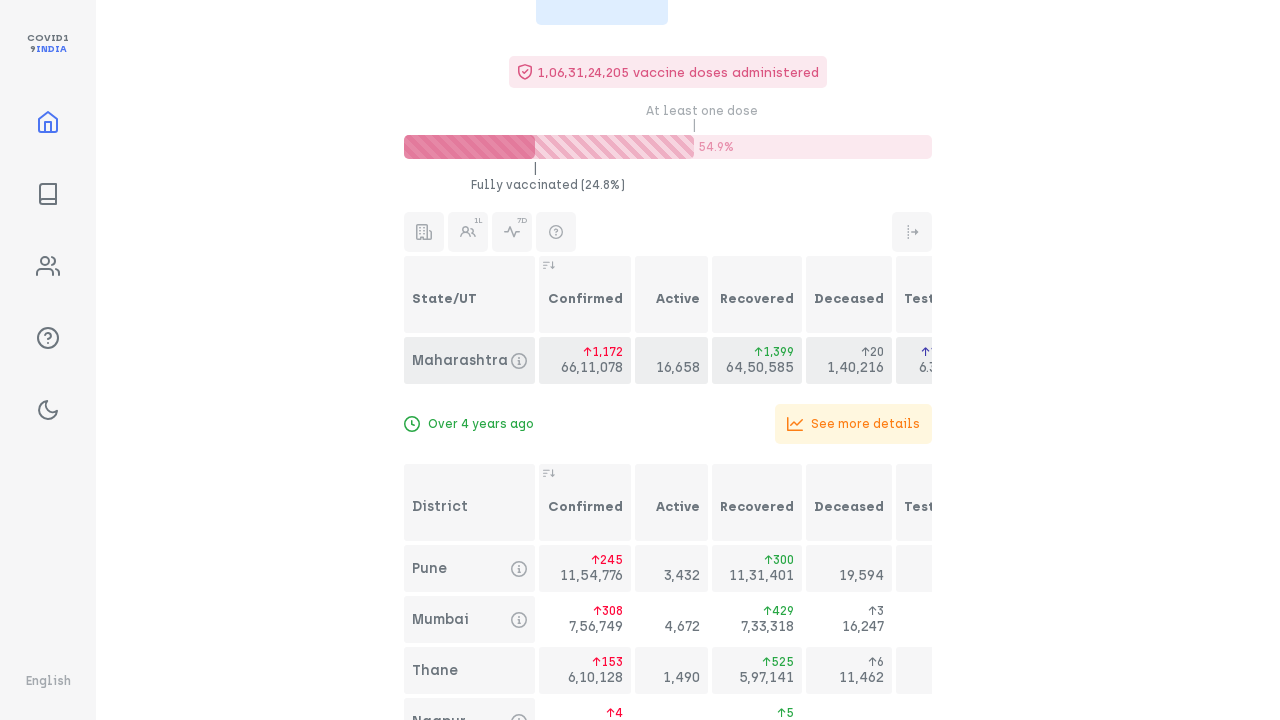